Tests an e-commerce shopping cart flow by searching for products containing "ber", adding all matching items to cart, proceeding to checkout, applying a promo code, and verifying the discount is applied and totals are correct.

Starting URL: https://rahulshettyacademy.com/seleniumPractise/#/

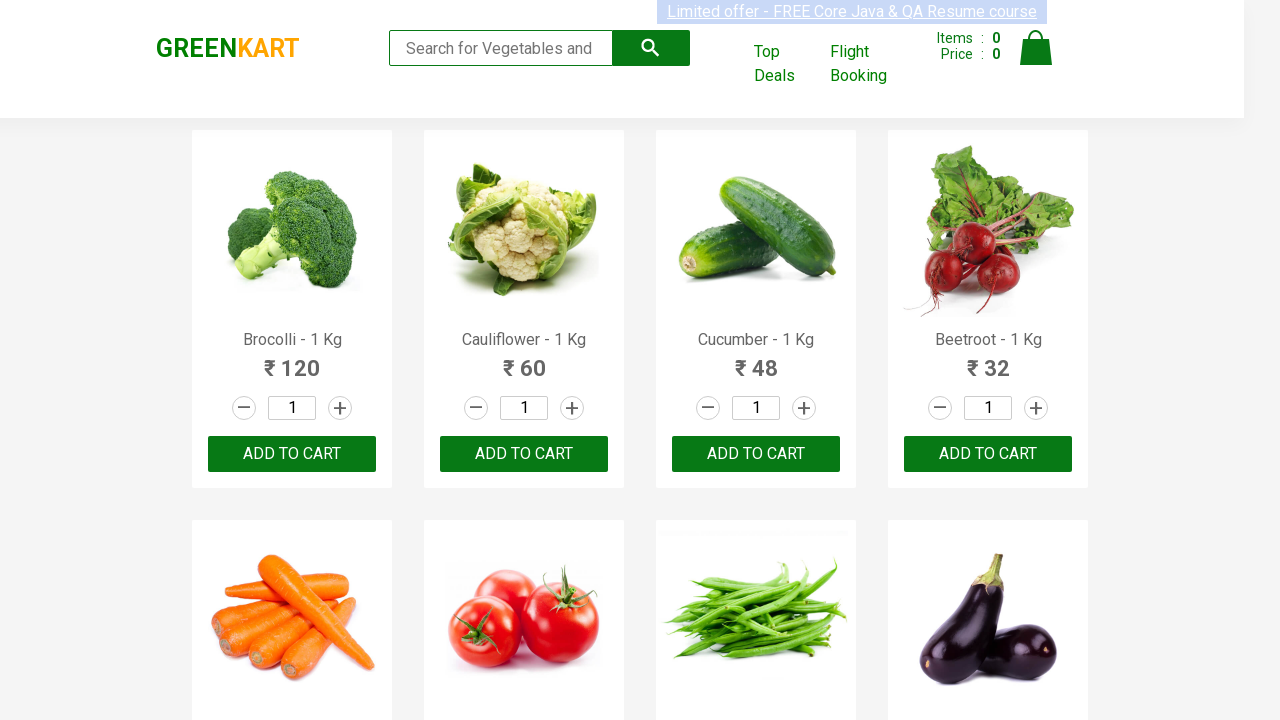

Filled search field with 'ber' to find products on input.search-keyword
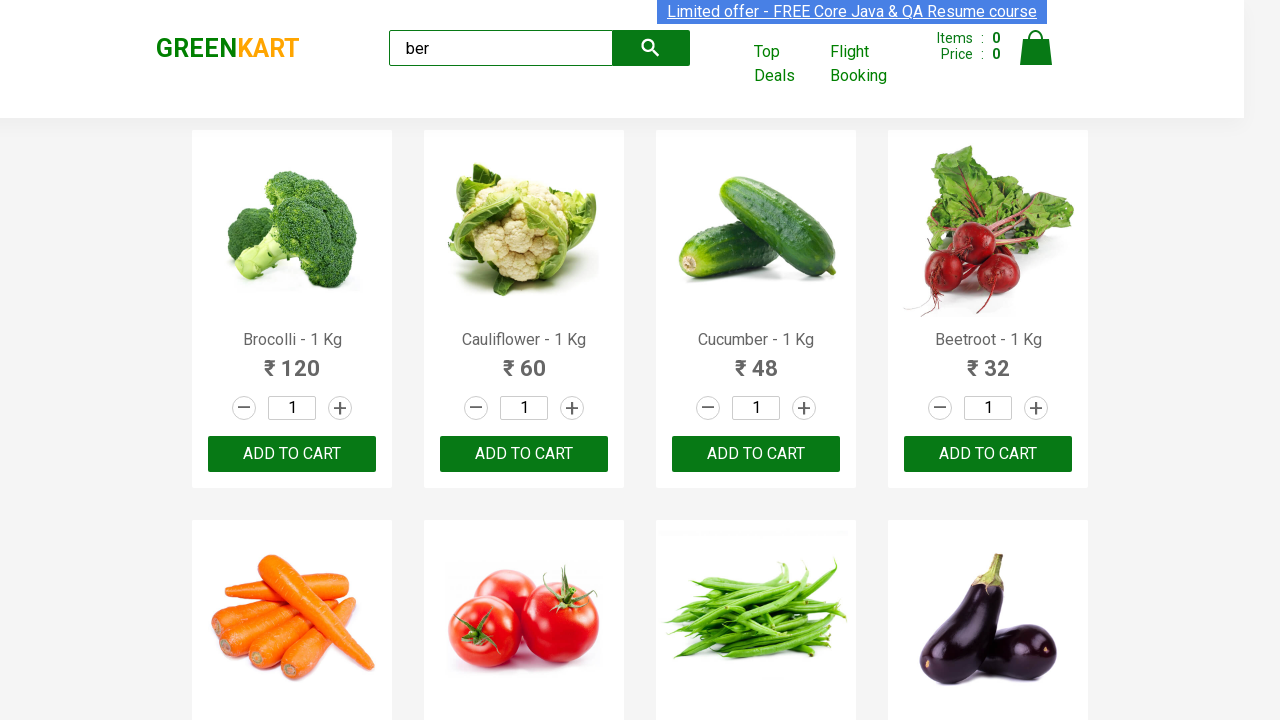

Waited for search results to filter
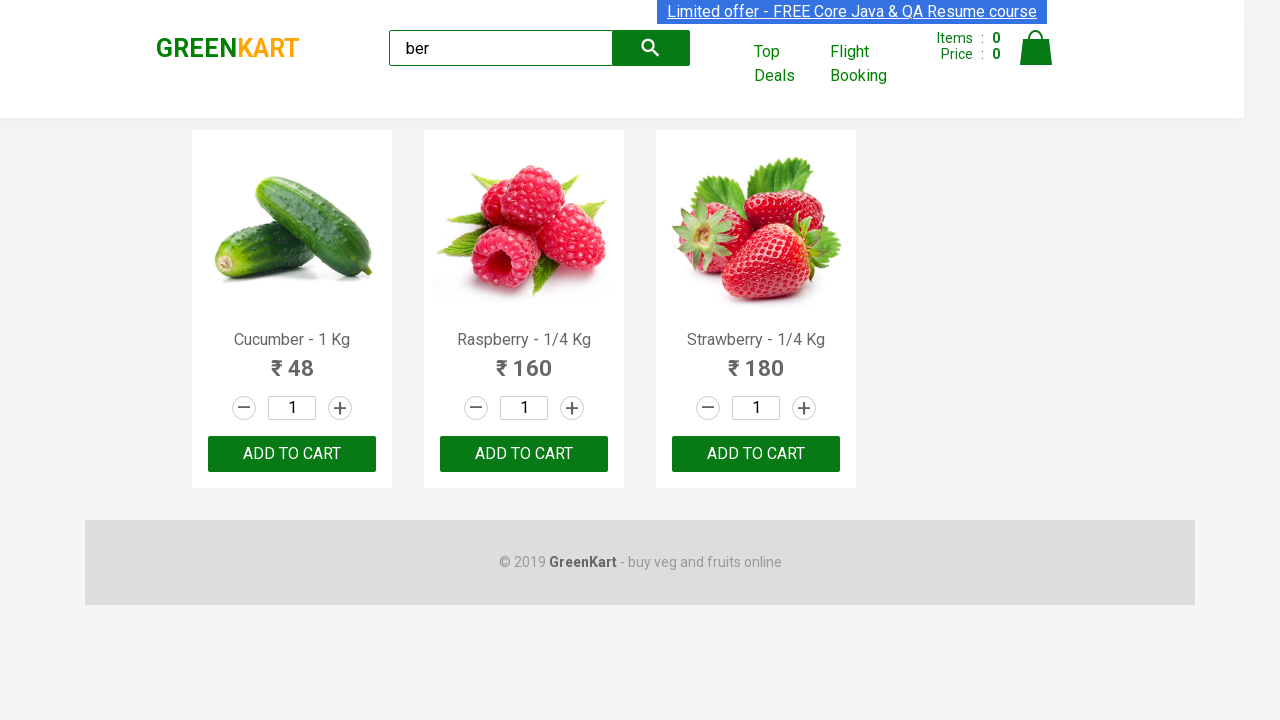

Verified 3 matching products are displayed
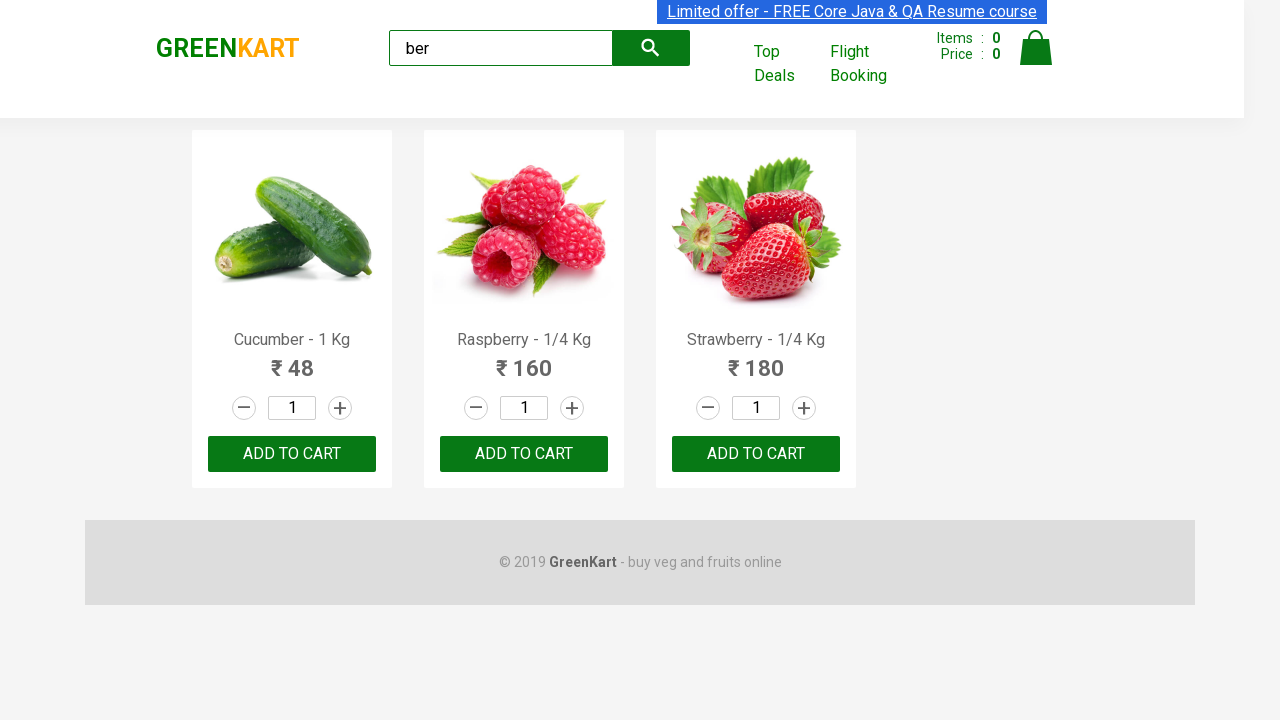

Clicked 'Add to Cart' button for product 1 at (292, 454) on xpath=//div[@class='product-action']/button >> nth=0
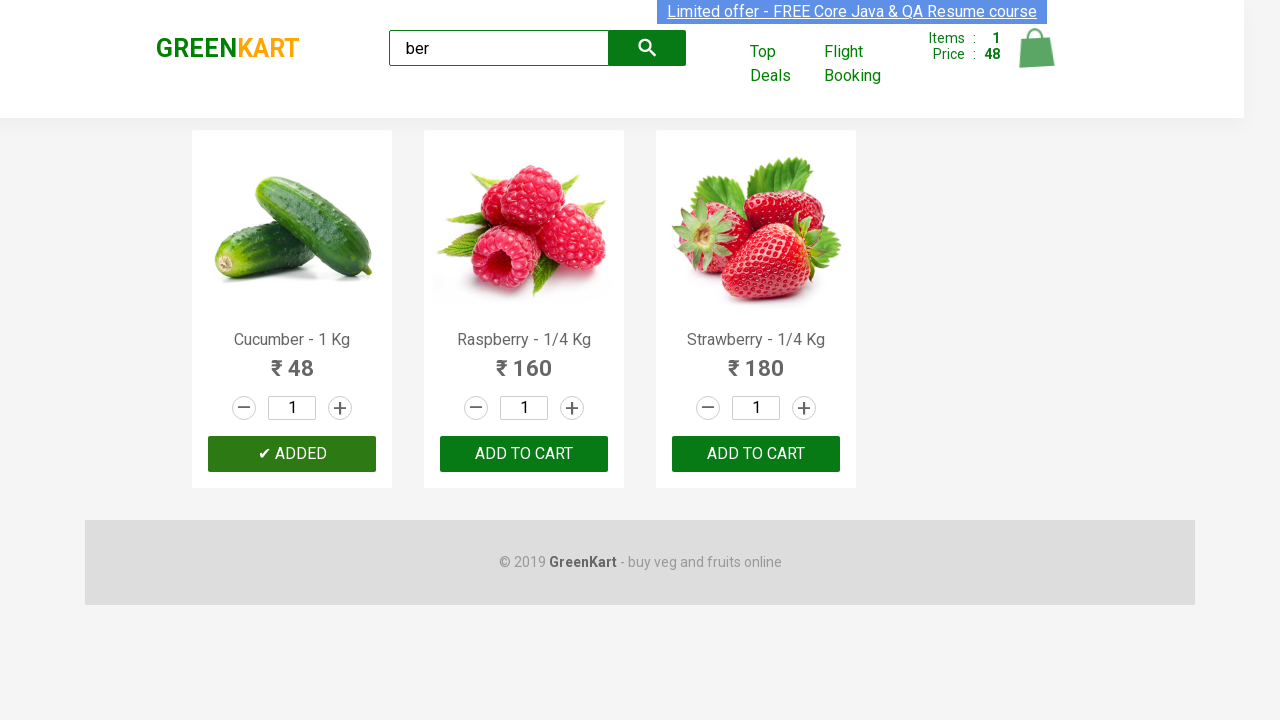

Clicked 'Add to Cart' button for product 2 at (524, 454) on xpath=//div[@class='product-action']/button >> nth=1
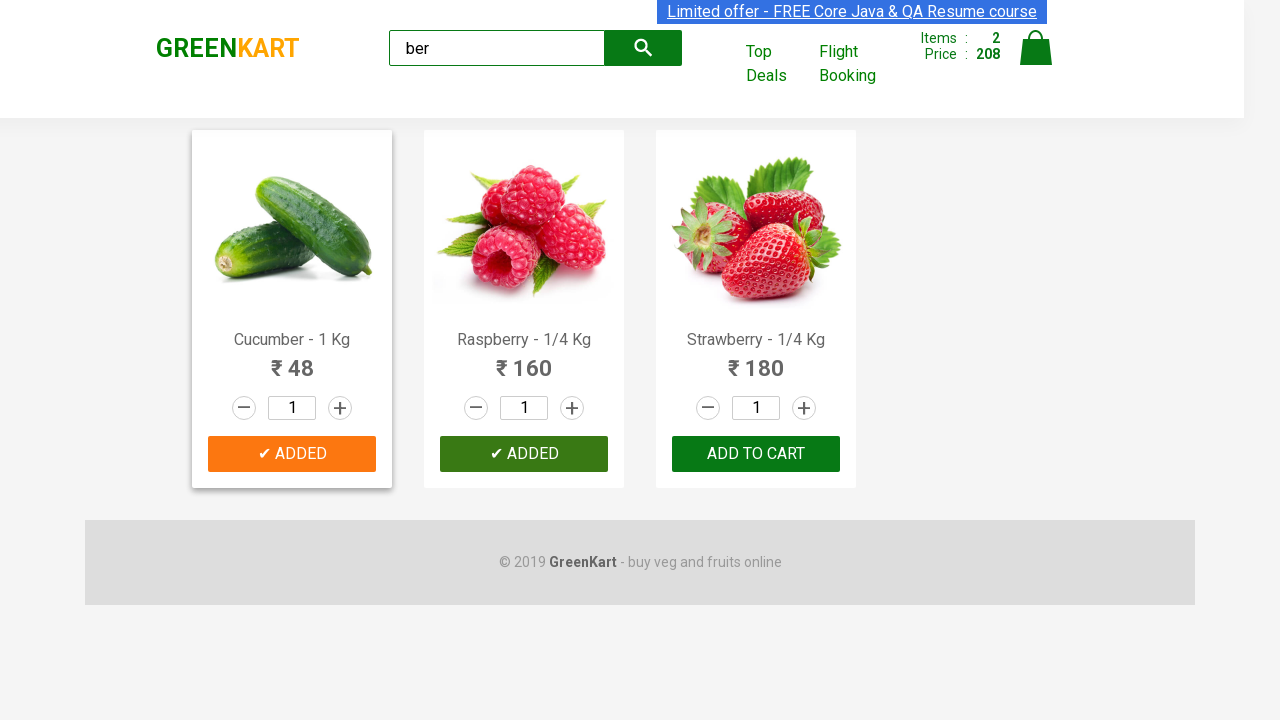

Clicked 'Add to Cart' button for product 3 at (756, 454) on xpath=//div[@class='product-action']/button >> nth=2
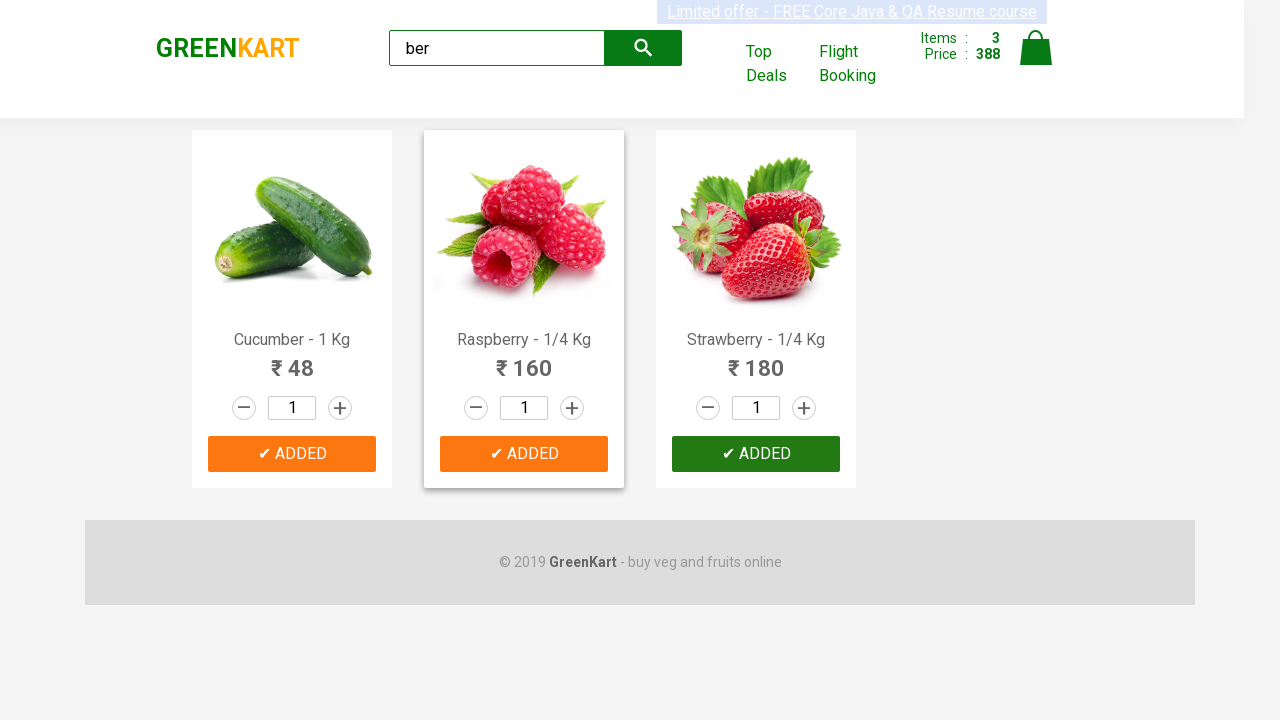

Clicked cart icon to view shopping cart at (1036, 48) on img[alt='Cart']
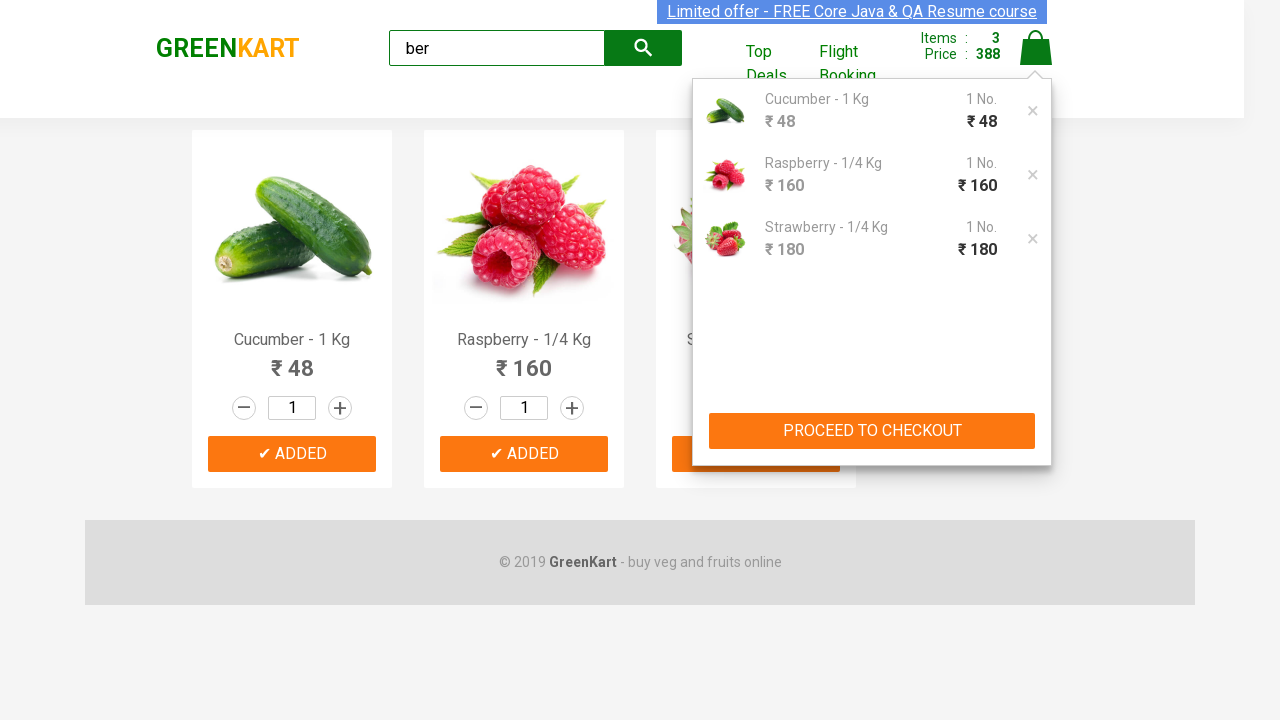

Clicked 'PROCEED TO CHECKOUT' button at (872, 431) on xpath=//button[text()='PROCEED TO CHECKOUT']
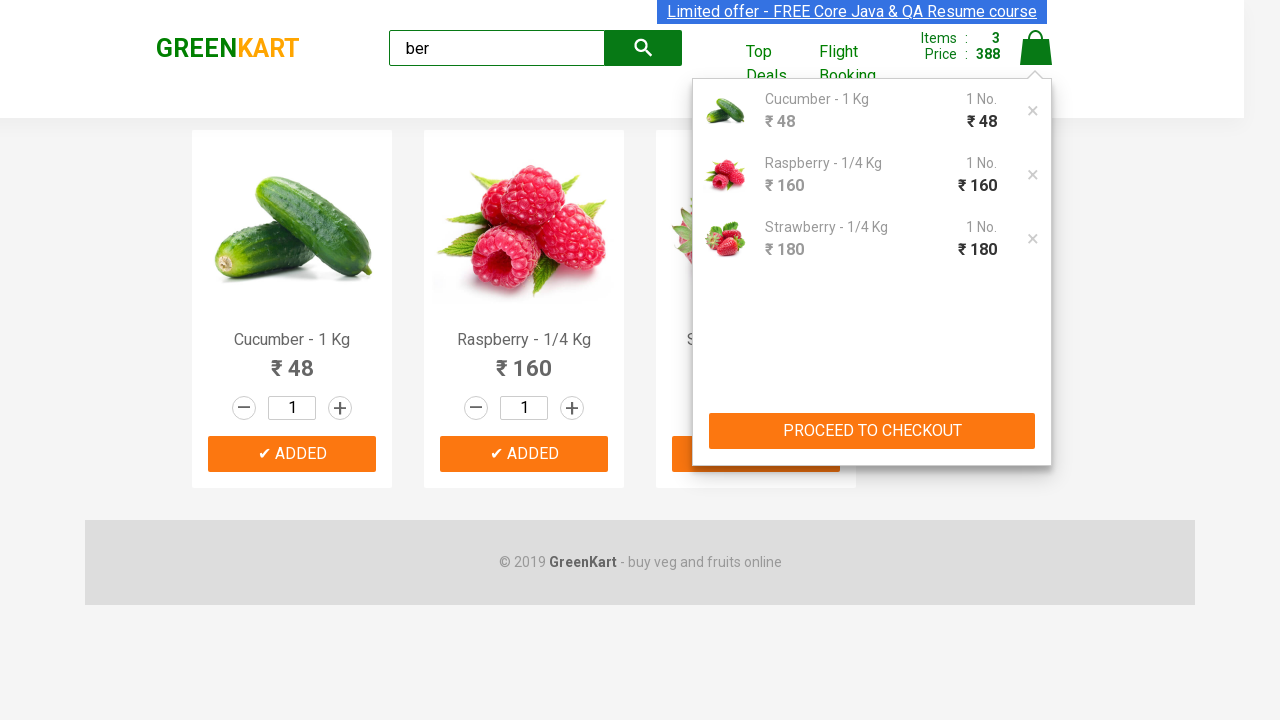

Promo code input field loaded
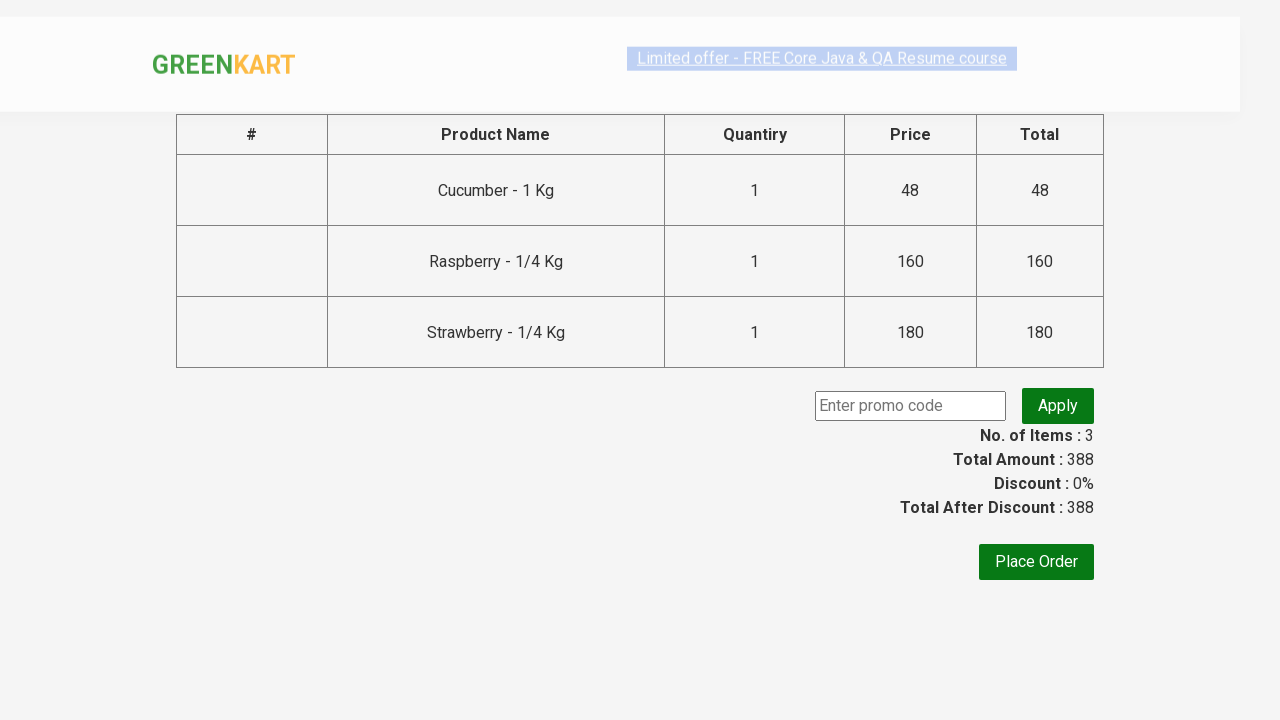

Entered promo code 'rahulshettyacademy' on .promoCode
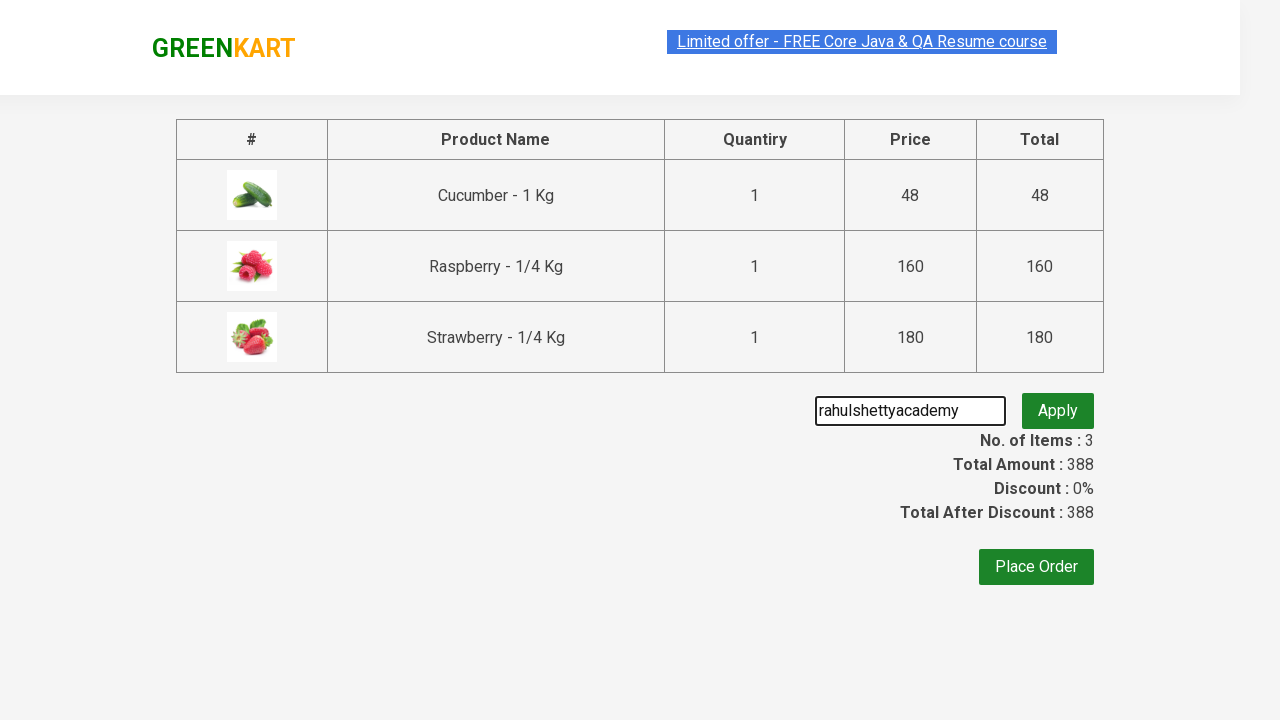

Clicked 'Apply' button to apply promo code at (1058, 406) on .promoBtn
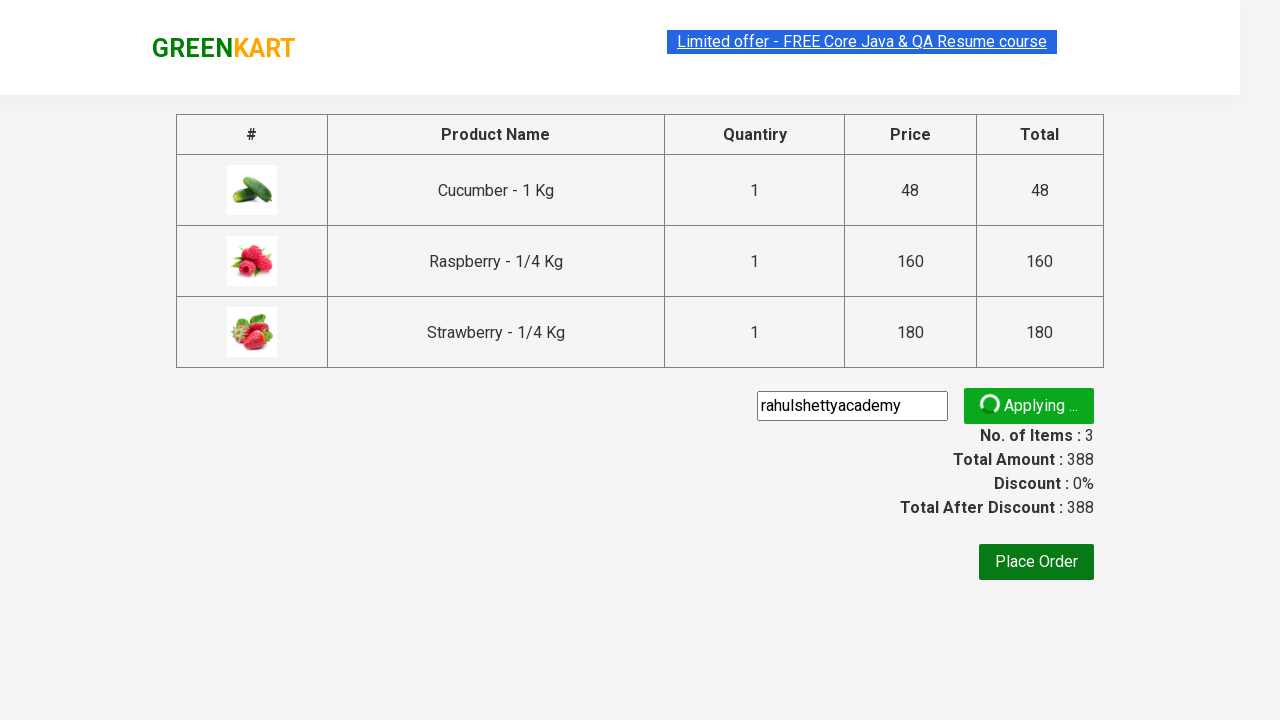

Promo code successfully applied, discount info appeared
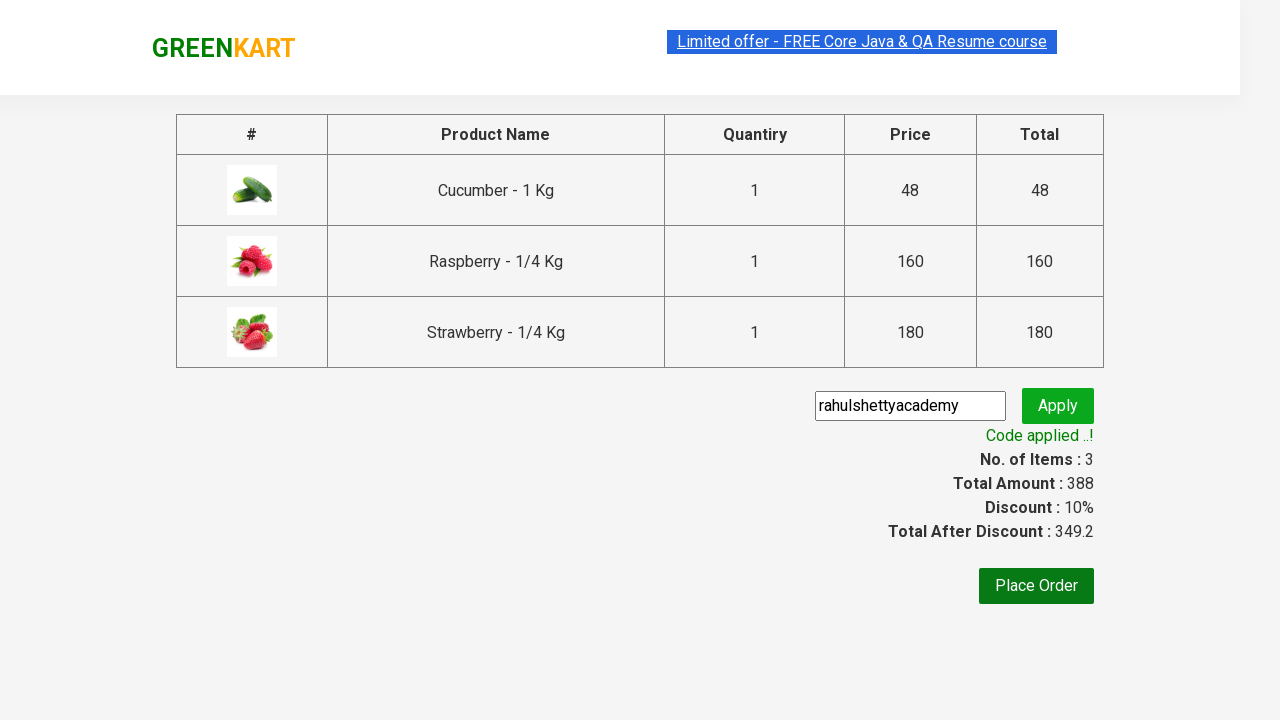

Verified discount amount is displayed in cart totals
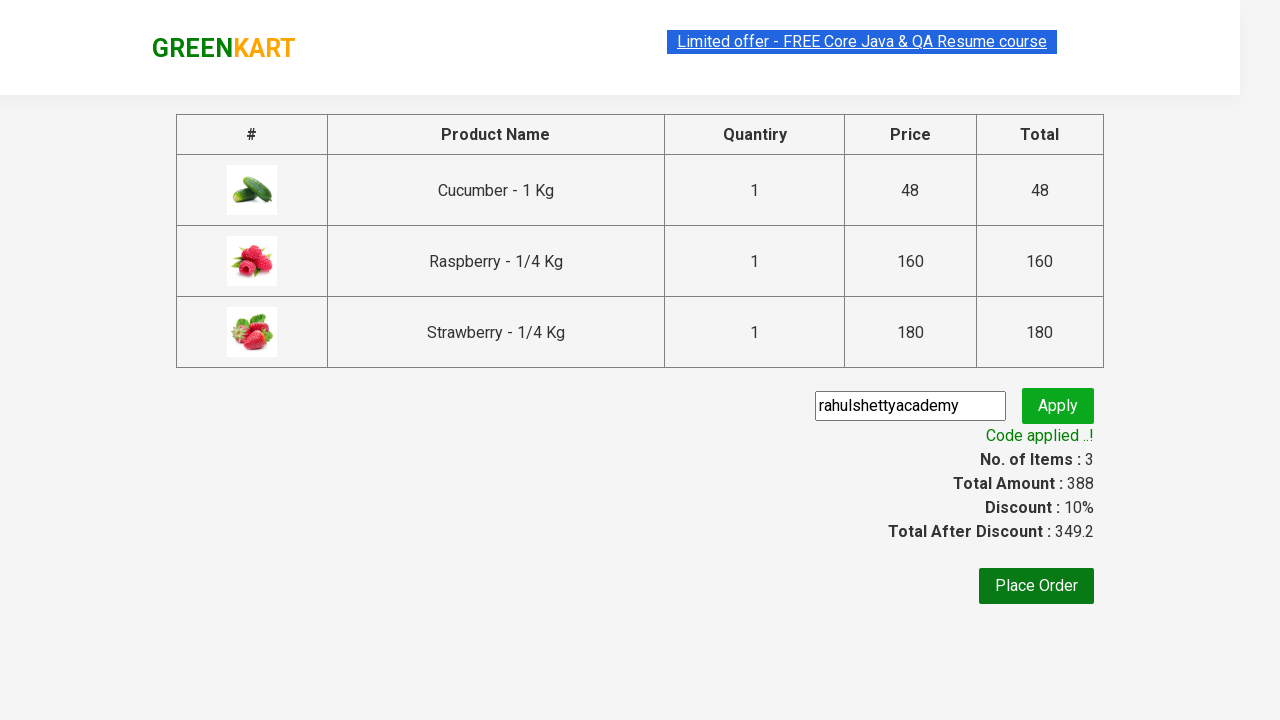

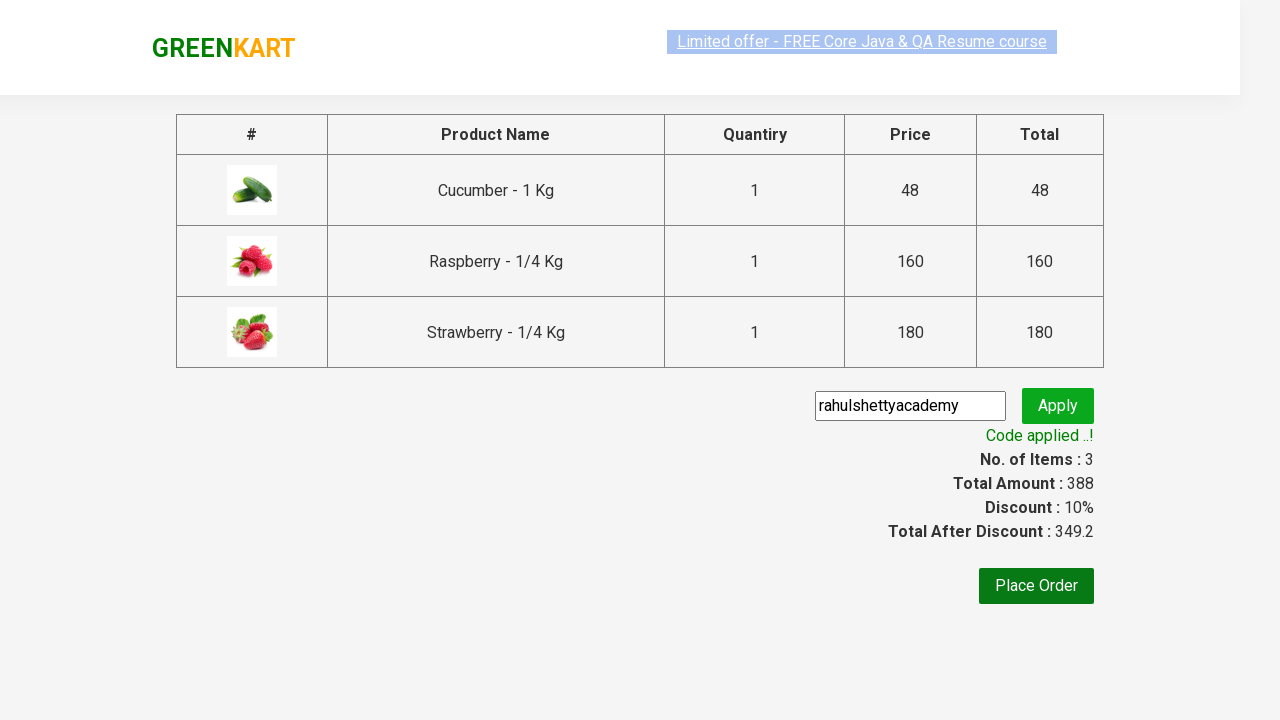